Tests radio buttons by clicking radio 2 and verifying both buttons change state appropriately

Starting URL: https://bonigarcia.dev/selenium-webdriver-java/web-form.html

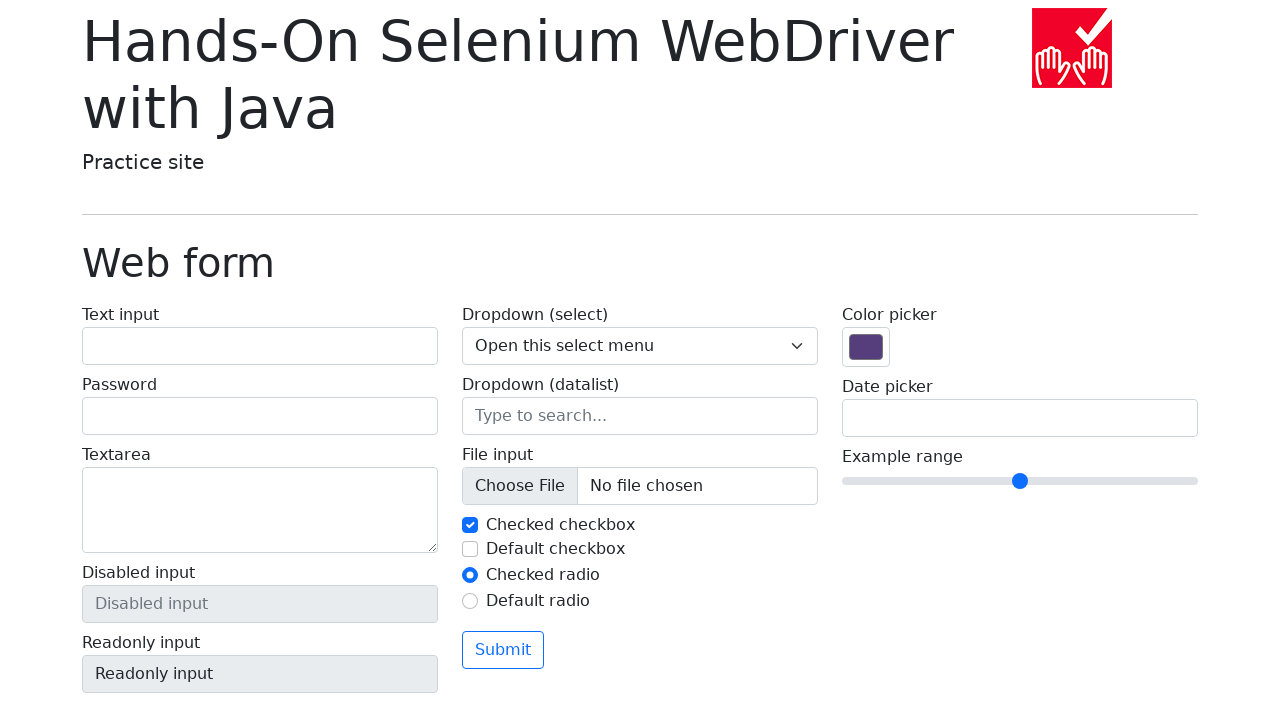

Located radio button 1 element
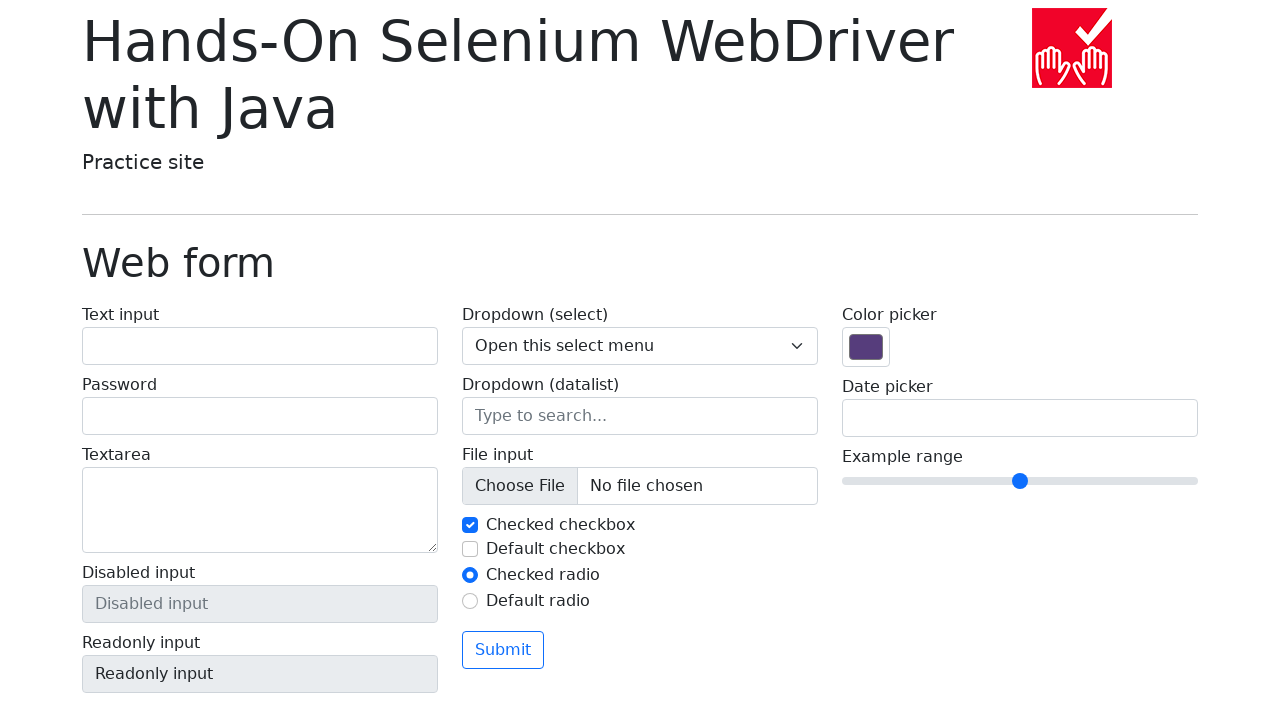

Located radio button 2 element
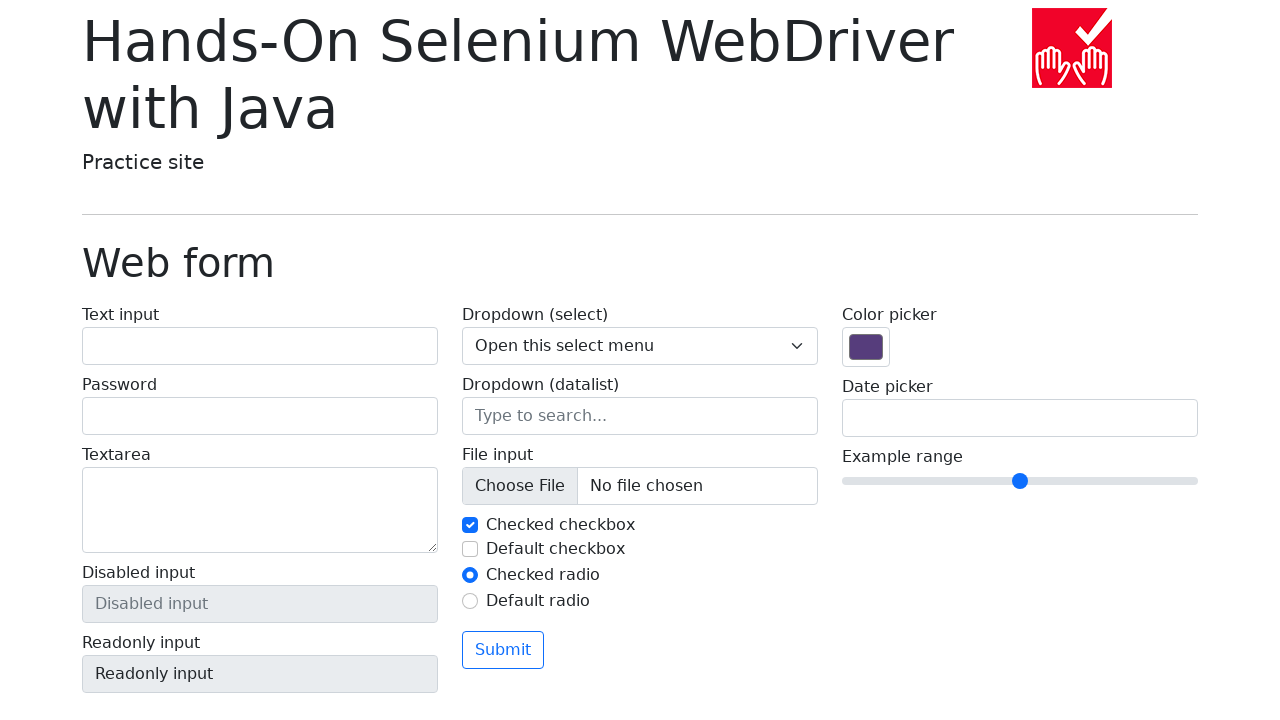

Retrieved initial state of radio button 1: True
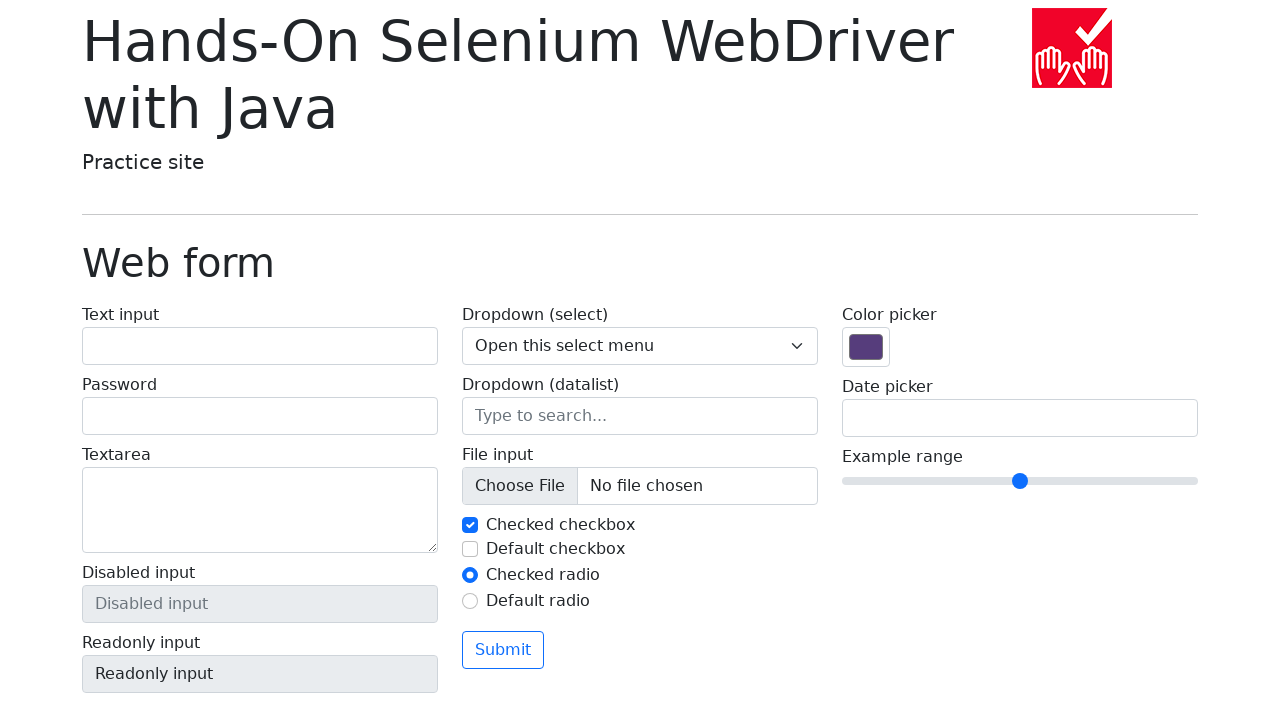

Retrieved initial state of radio button 2: False
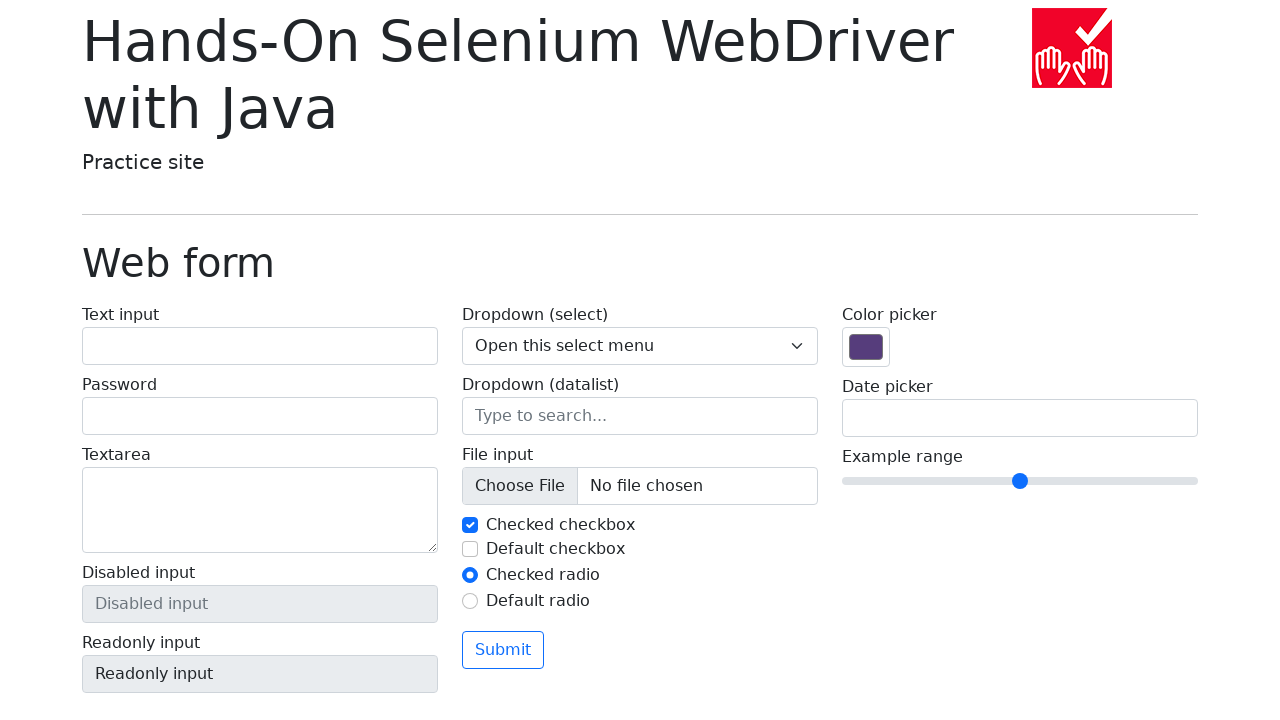

Clicked radio button 2 at (470, 601) on input#my-radio-2
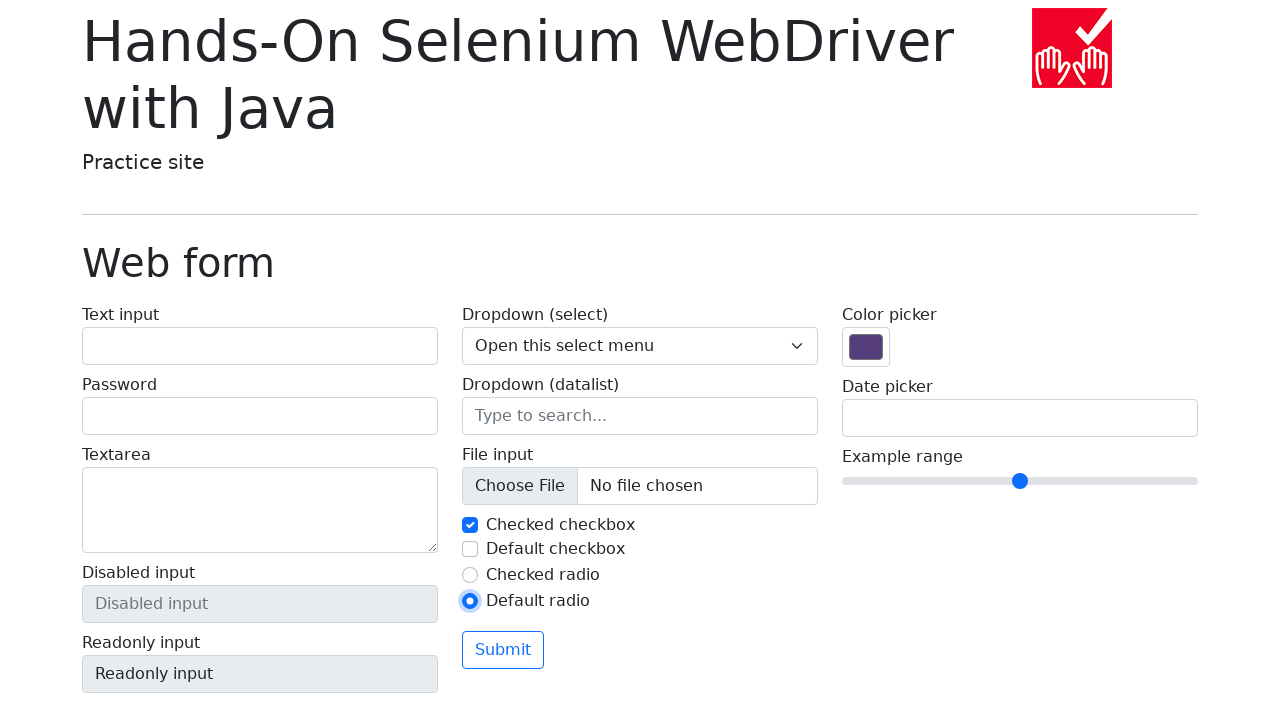

Verified radio button 1 state changed as expected
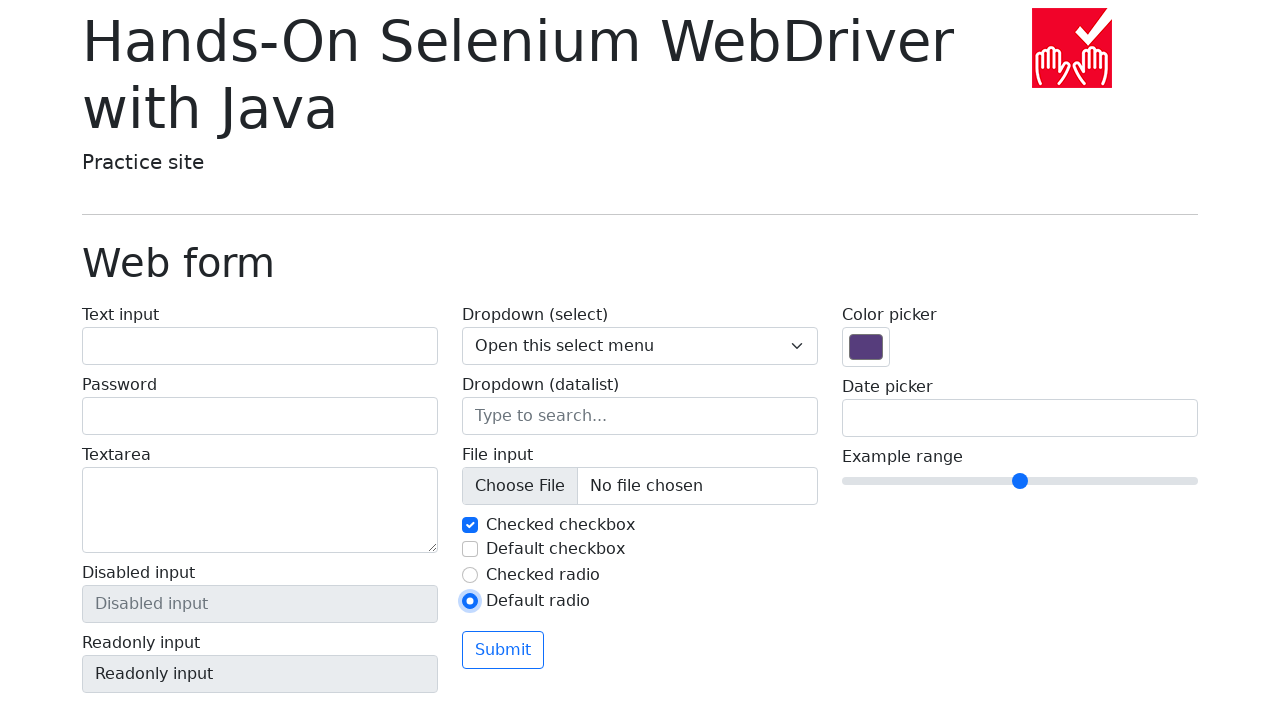

Verified radio button 2 state changed as expected
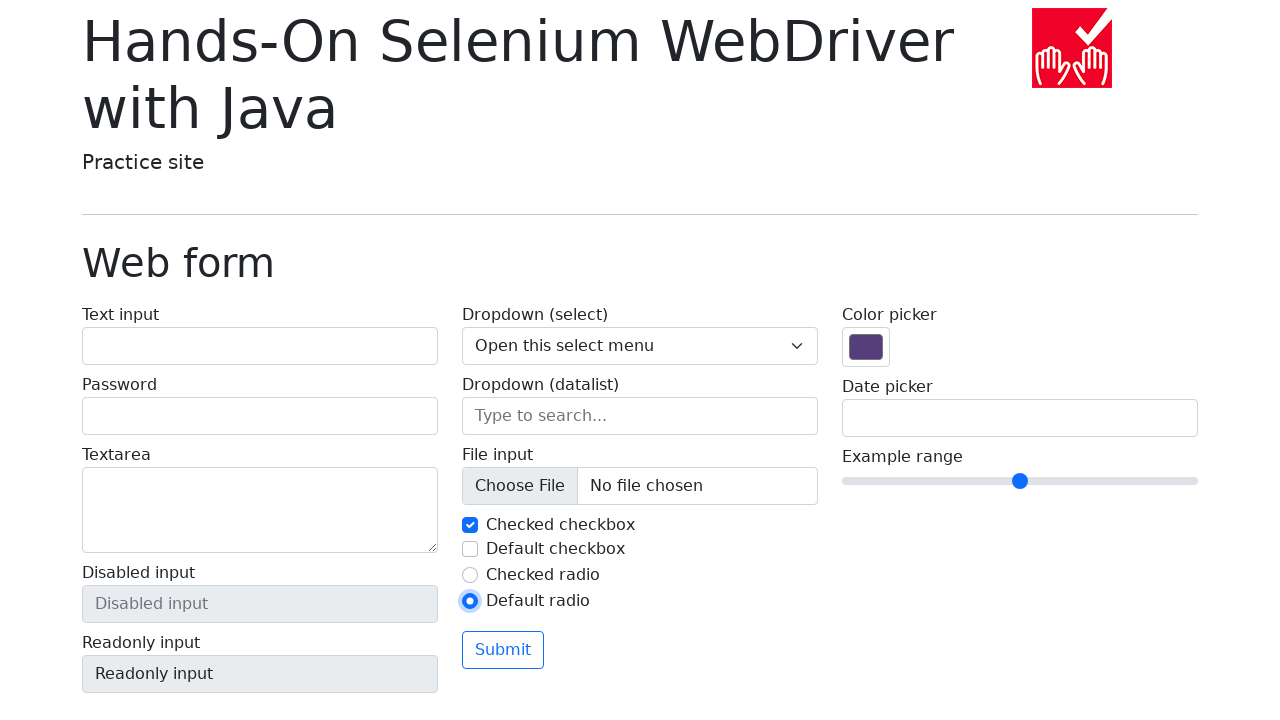

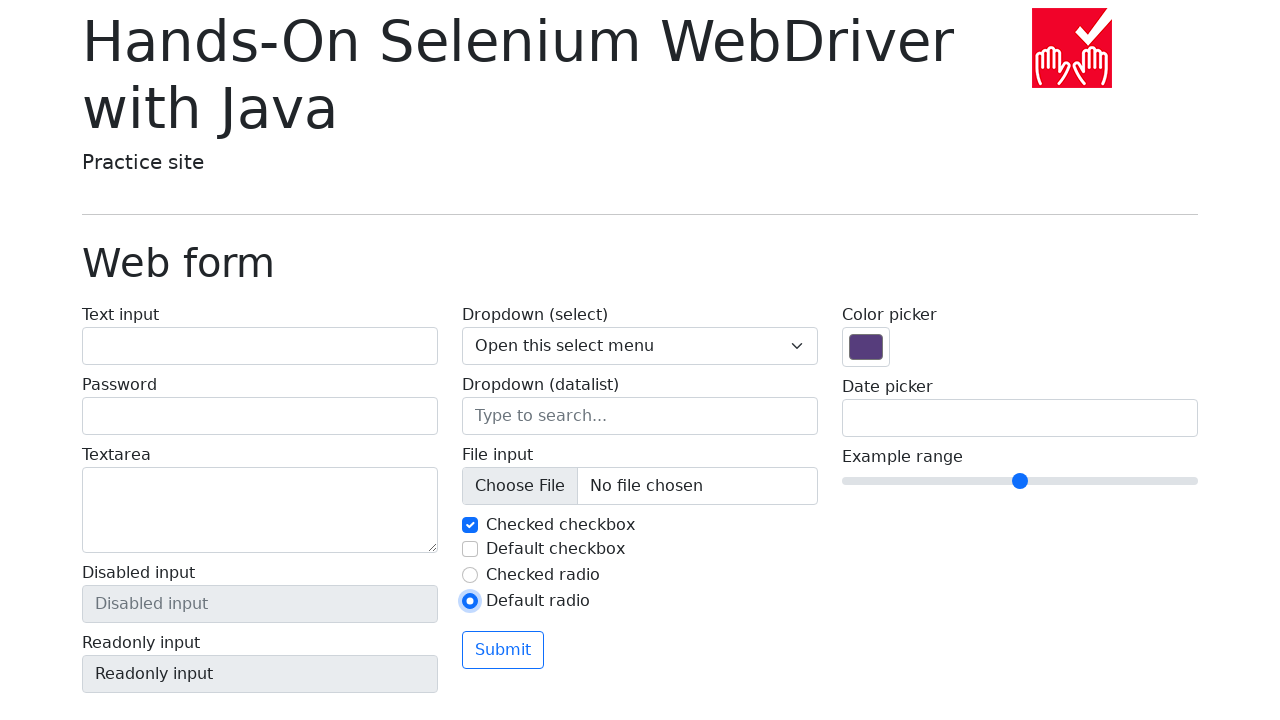